Tests JavaScript alert dismiss functionality by clicking a button that triggers a confirm dialog, dismissing it with Cancel, and verifying the result message.

Starting URL: https://testcenter.techproeducation.com/index.php?page=javascript-alerts

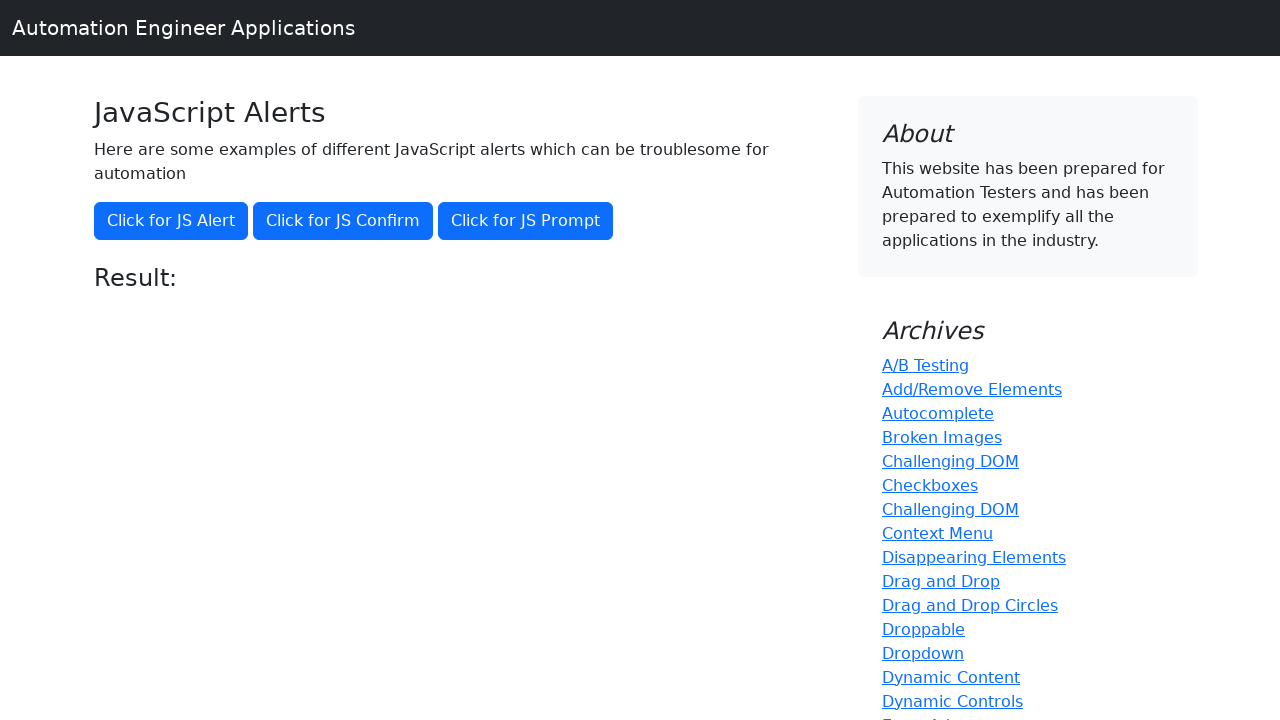

Clicked button to trigger JavaScript confirm dialog at (343, 221) on xpath=//*[@onclick='jsConfirm()']
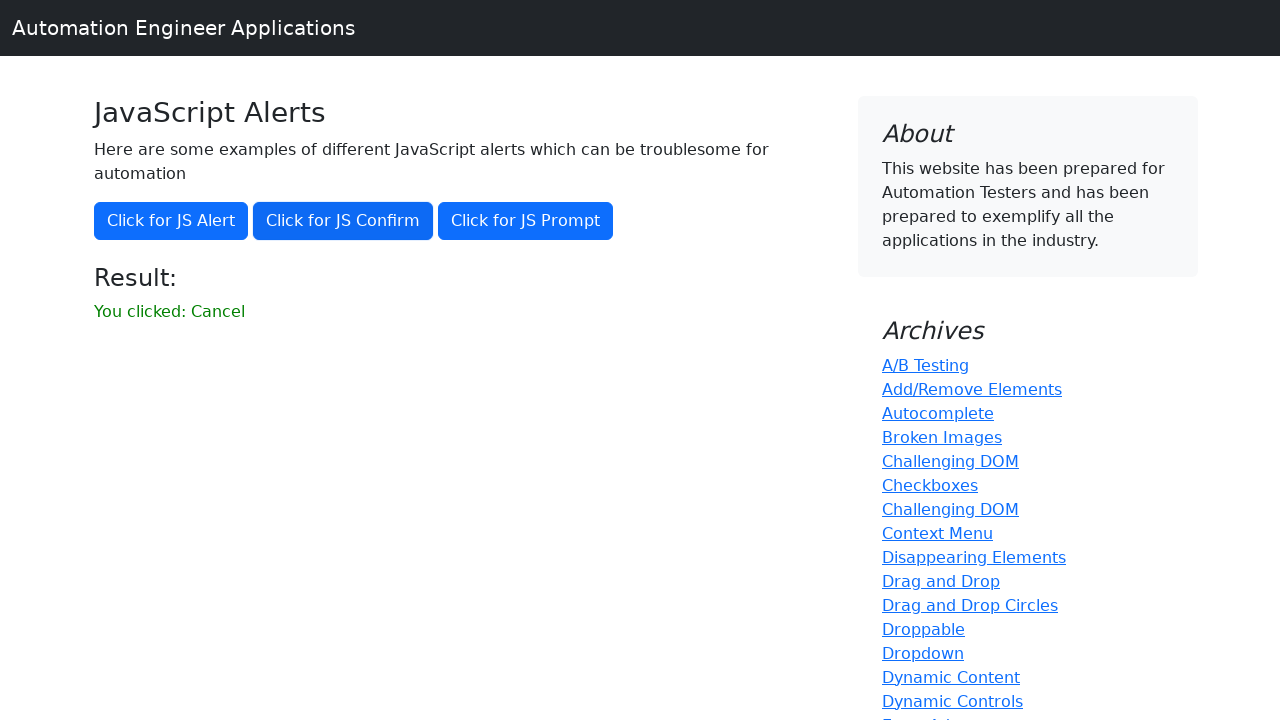

Set up dialog handler to dismiss confirm dialog with Cancel
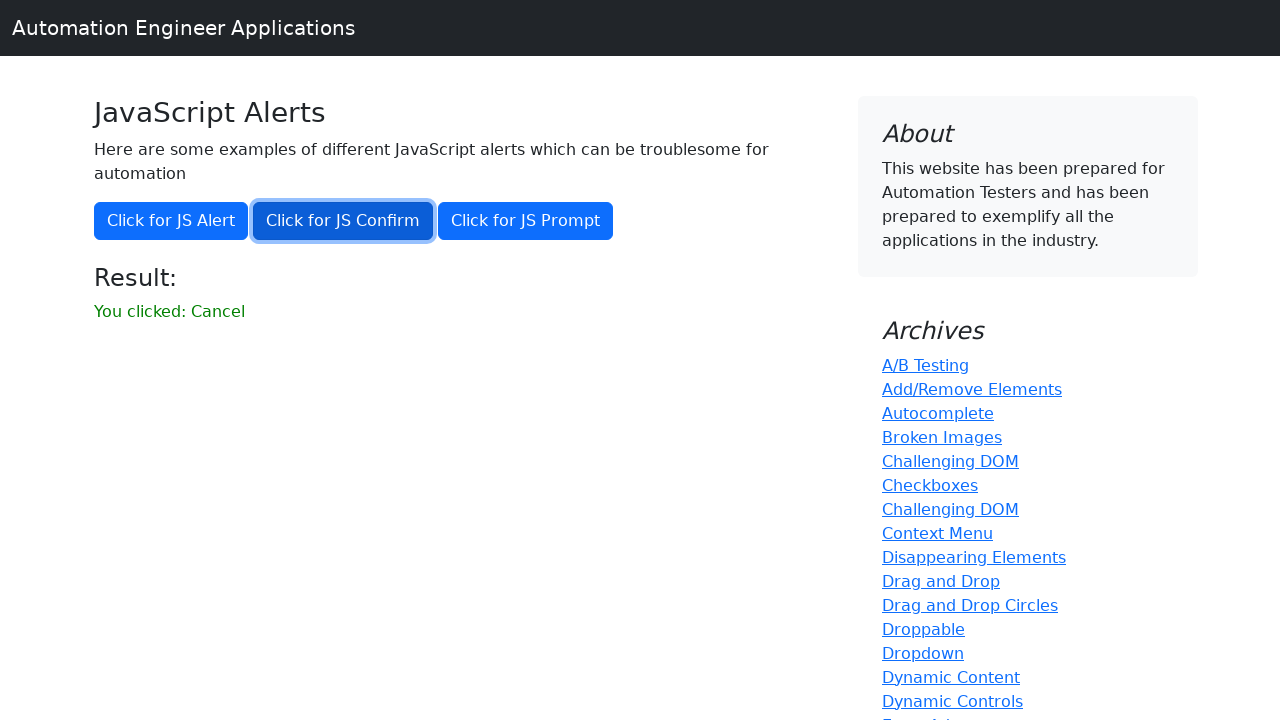

Clicked button again to trigger confirm dialog and dismiss it at (343, 221) on xpath=//*[@onclick='jsConfirm()']
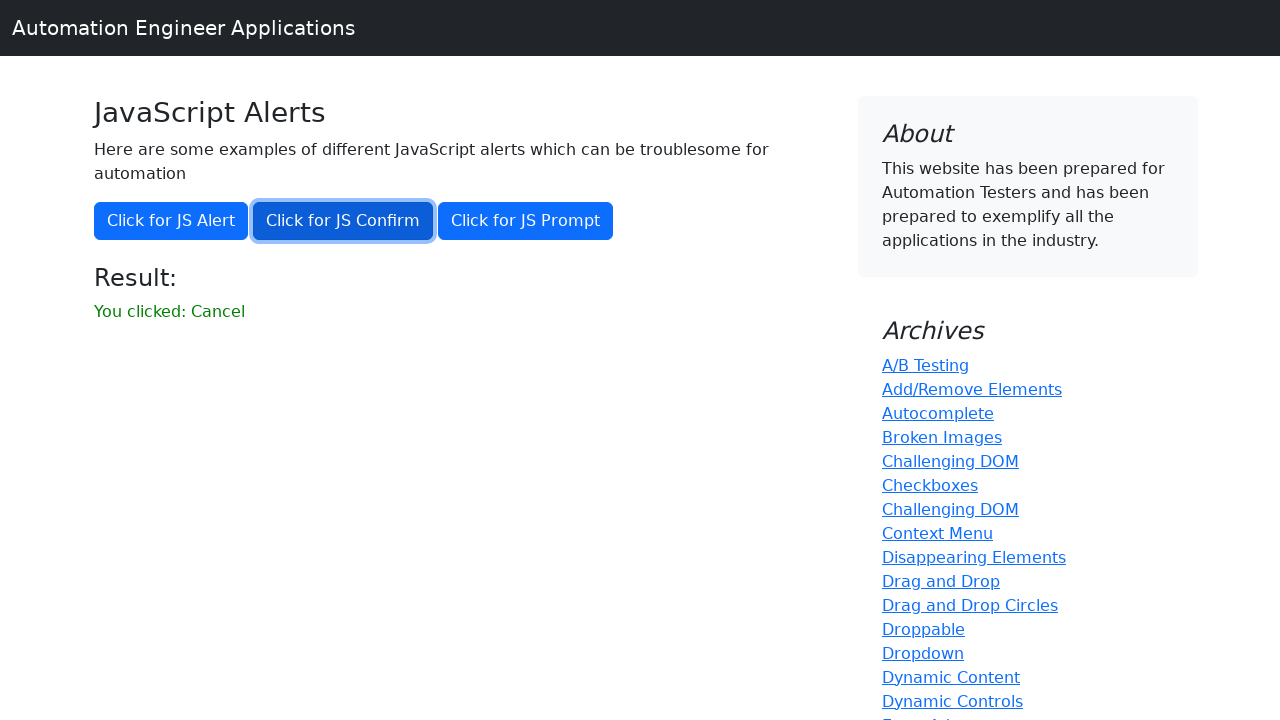

Result message element loaded
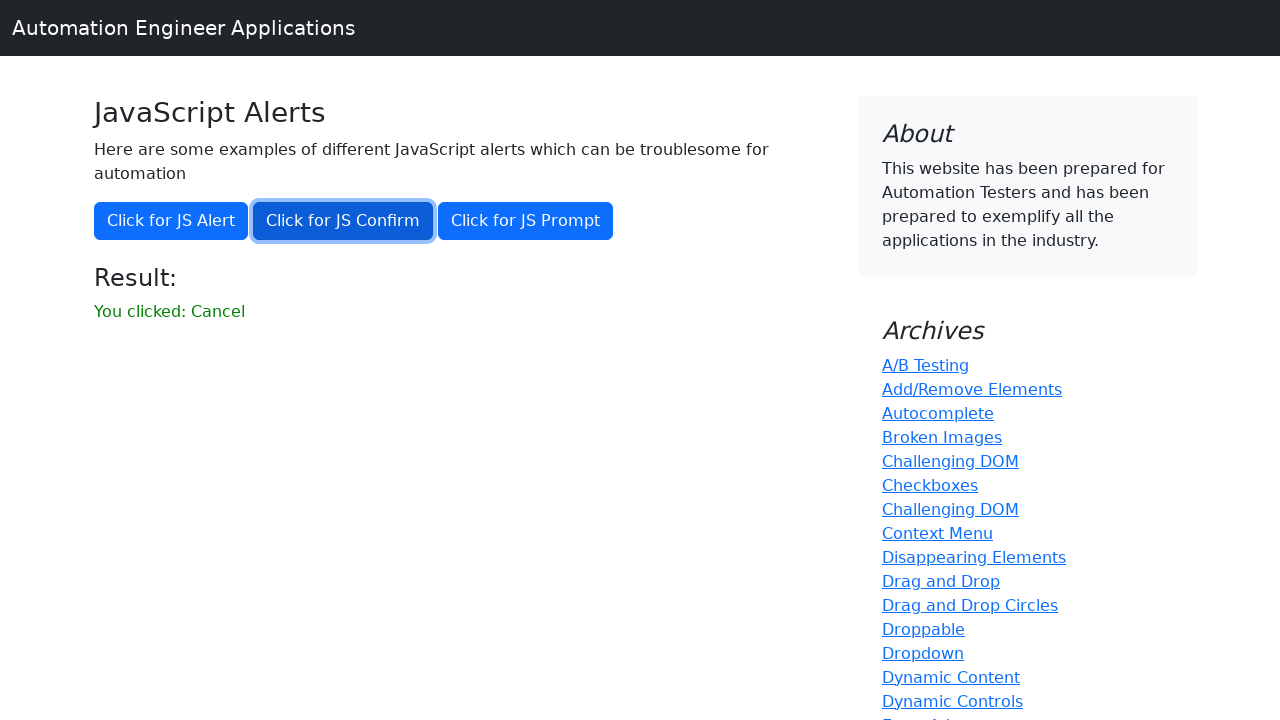

Retrieved result text: 'You clicked: Cancel'
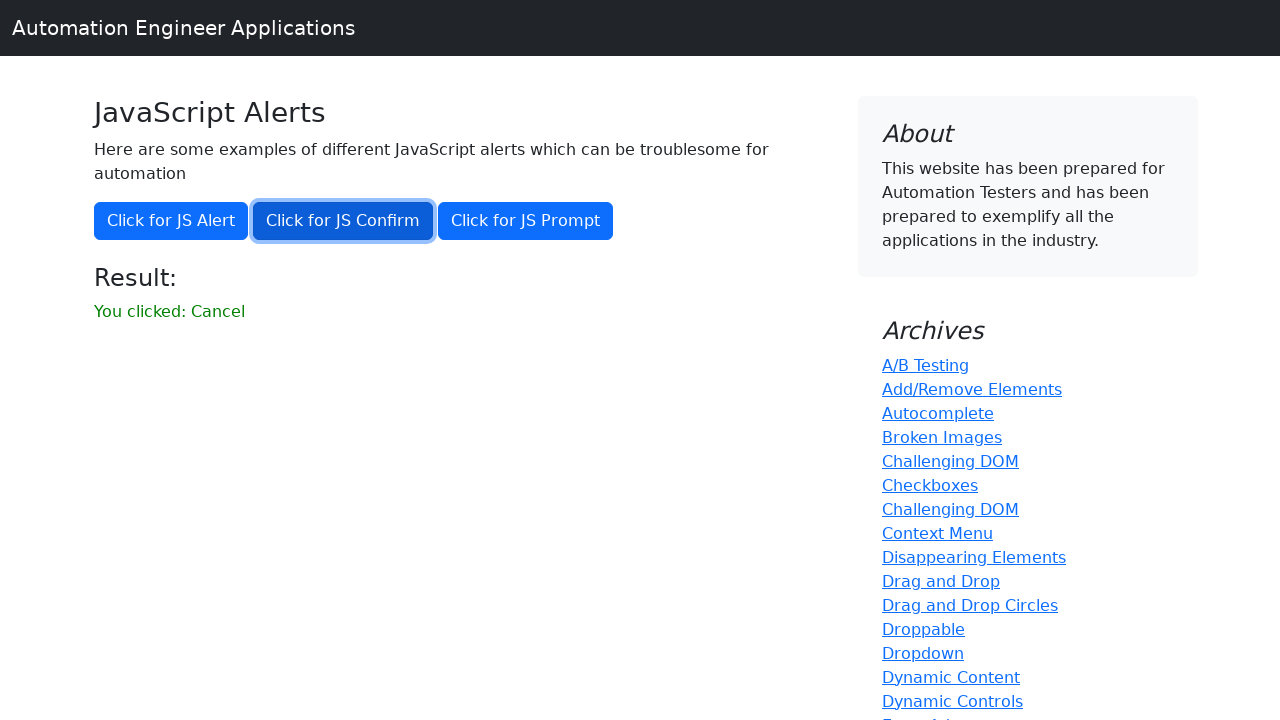

Verified result message is 'You clicked: Cancel'
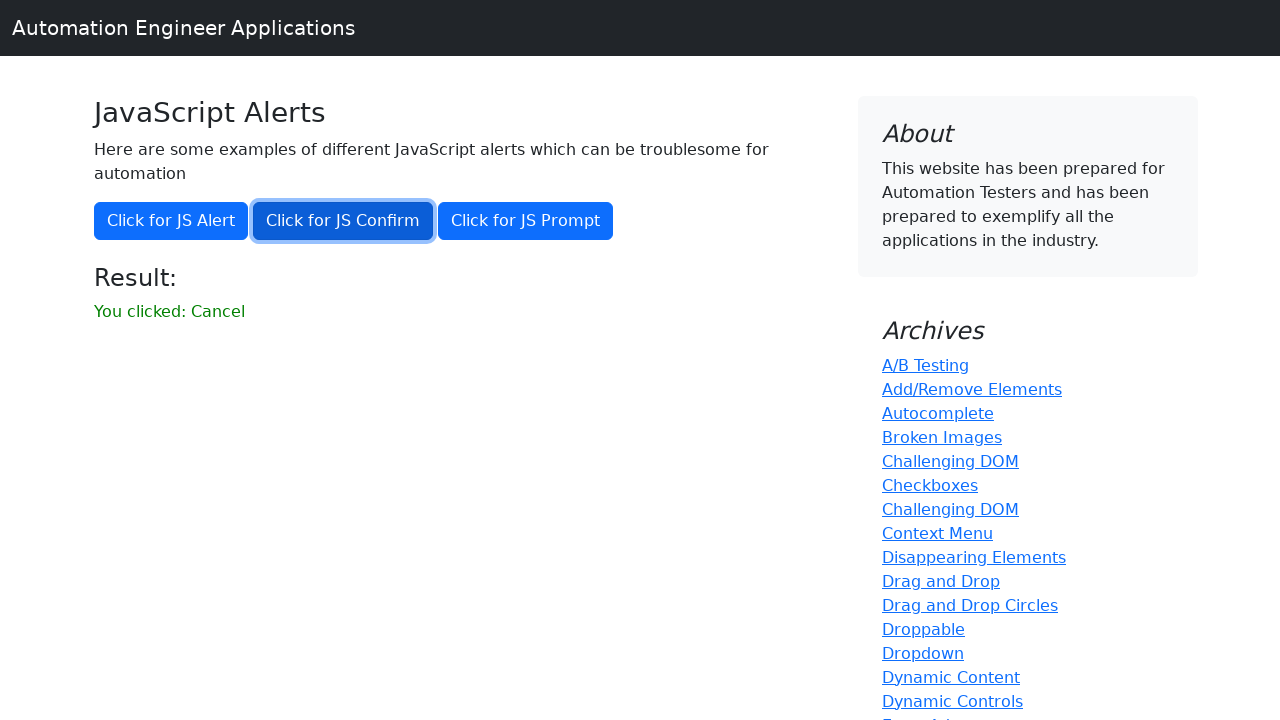

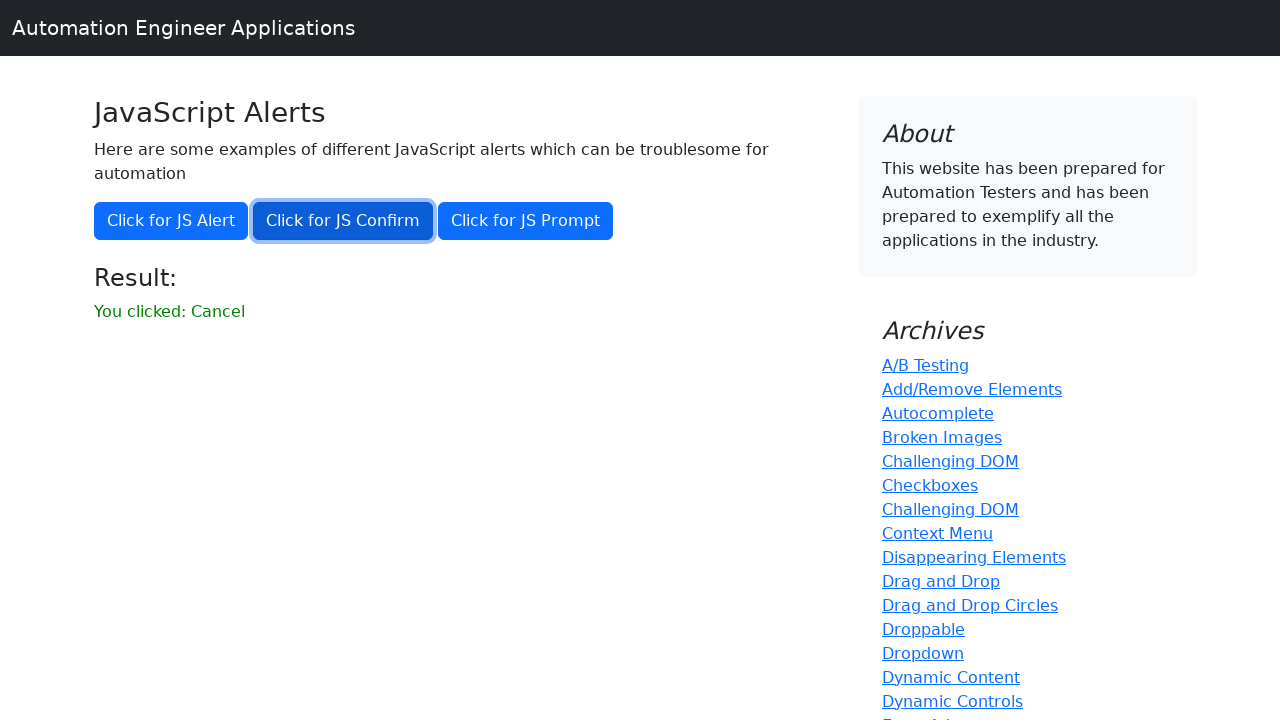